Tests React Semantic UI dropdown by selecting multiple options (Jenny Hess, Elliot Fu, Justen Kitsune) and verifying each selection

Starting URL: https://react.semantic-ui.com/maximize/dropdown-example-selection/

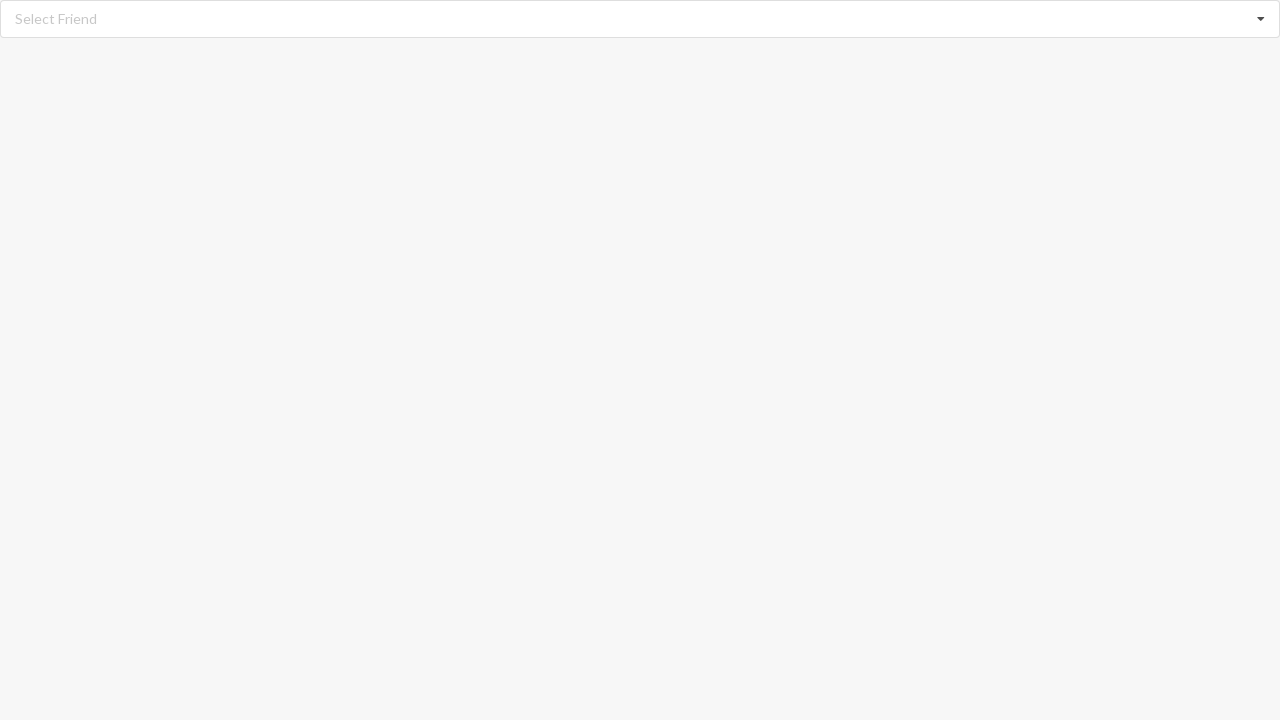

Clicked dropdown listbox to open options at (640, 19) on xpath=//div[@role='listbox']
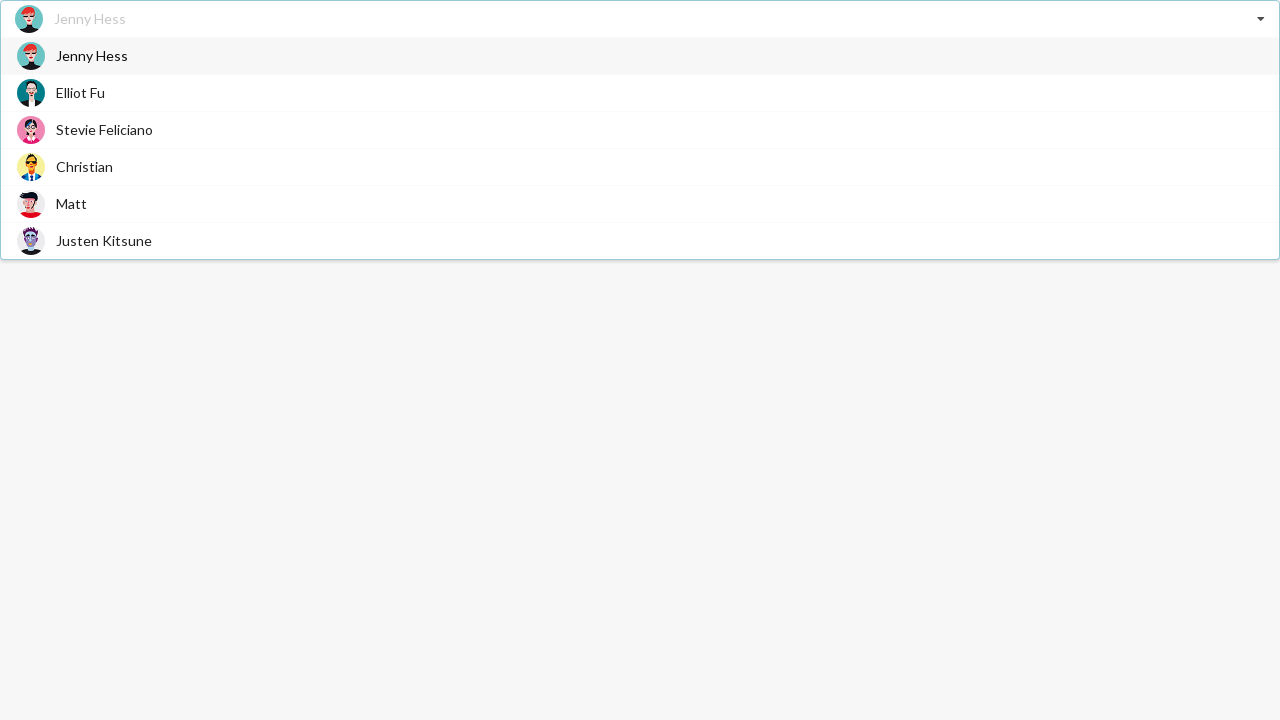

Dropdown options became visible
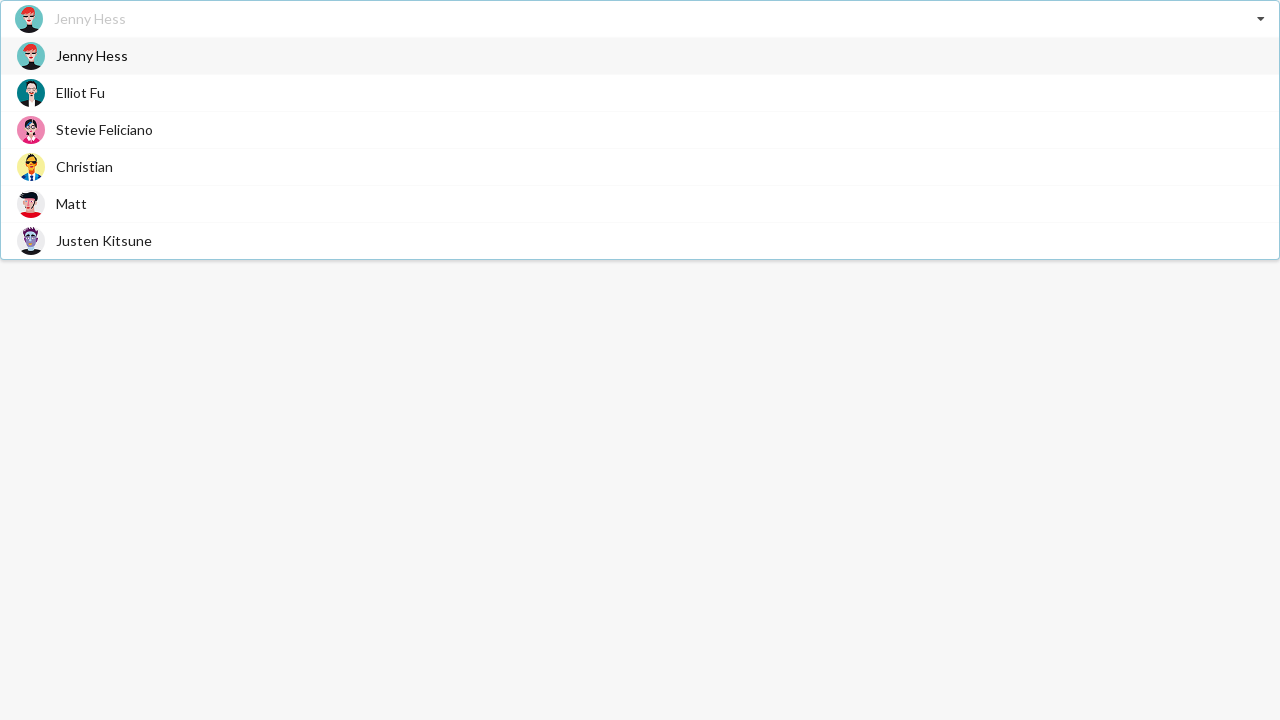

Selected 'Jenny Hess' from dropdown options at (640, 56) on xpath=//div[@role='option'] >> nth=0
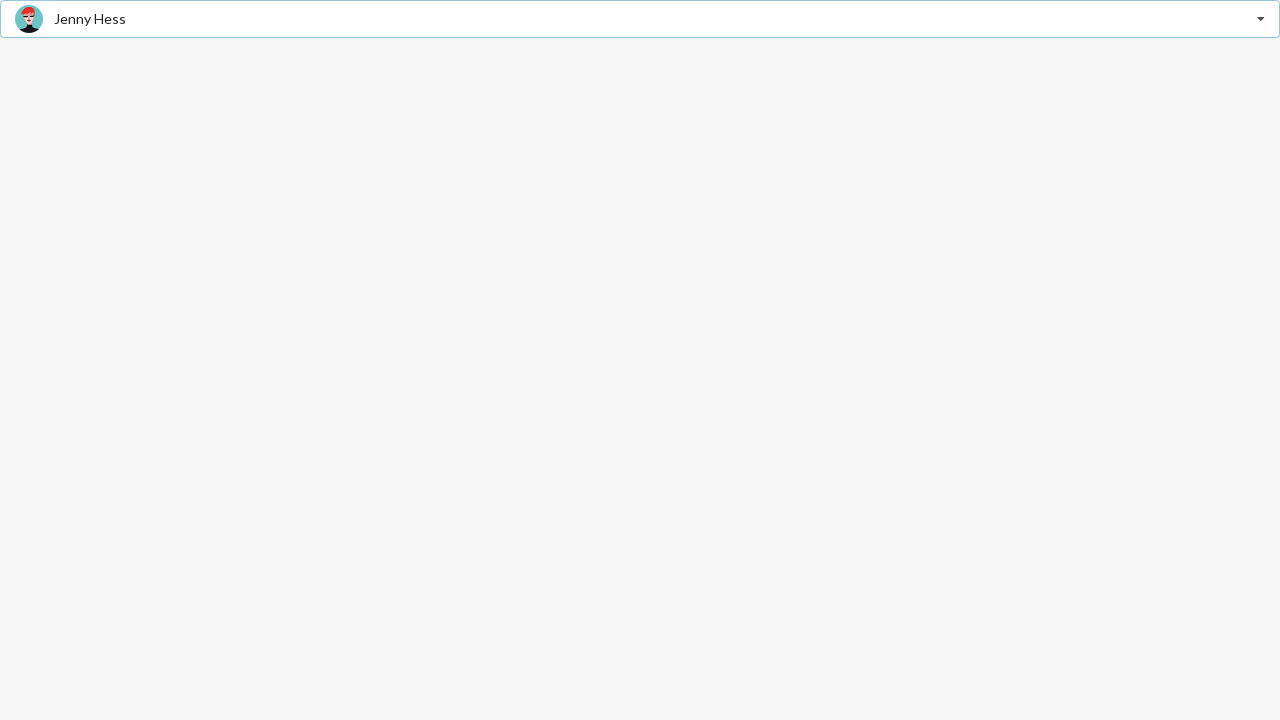

Verified 'Jenny Hess' is displayed in dropdown selection
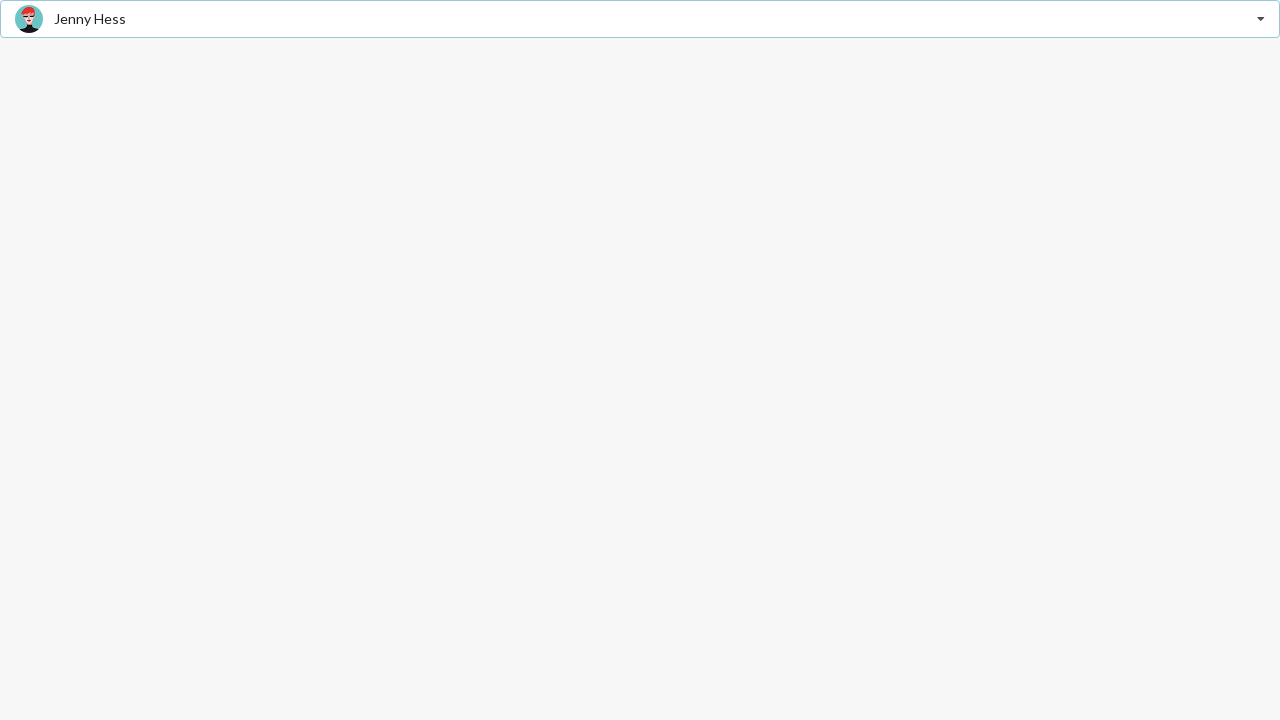

Clicked dropdown listbox to open options again at (640, 19) on xpath=//div[@role='listbox']
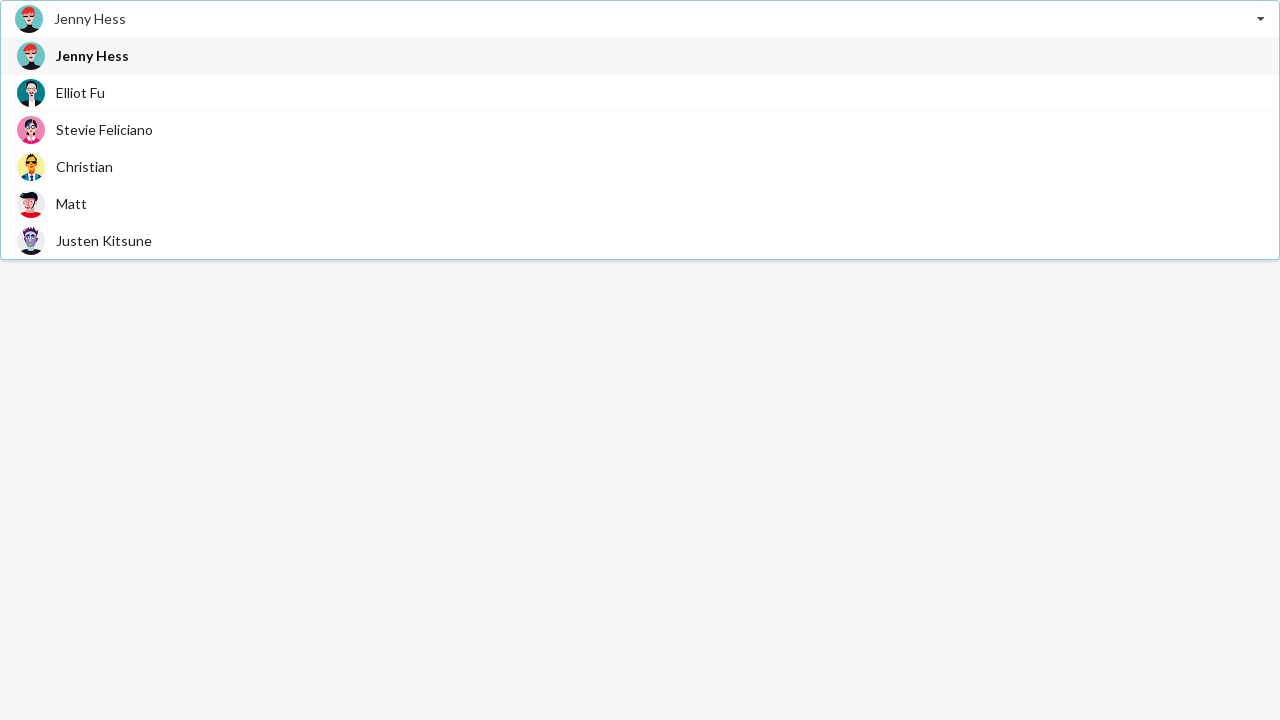

Dropdown options became visible
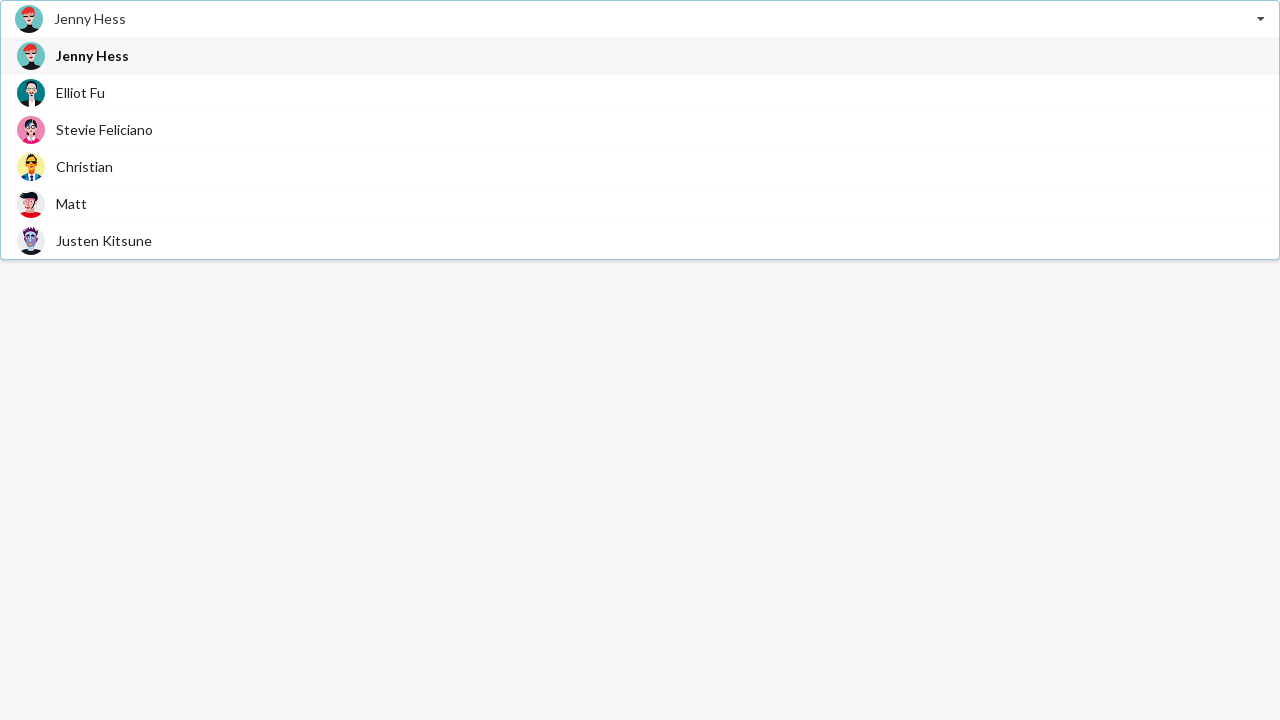

Selected 'Elliot Fu' from dropdown options at (640, 92) on xpath=//div[@role='option'] >> nth=1
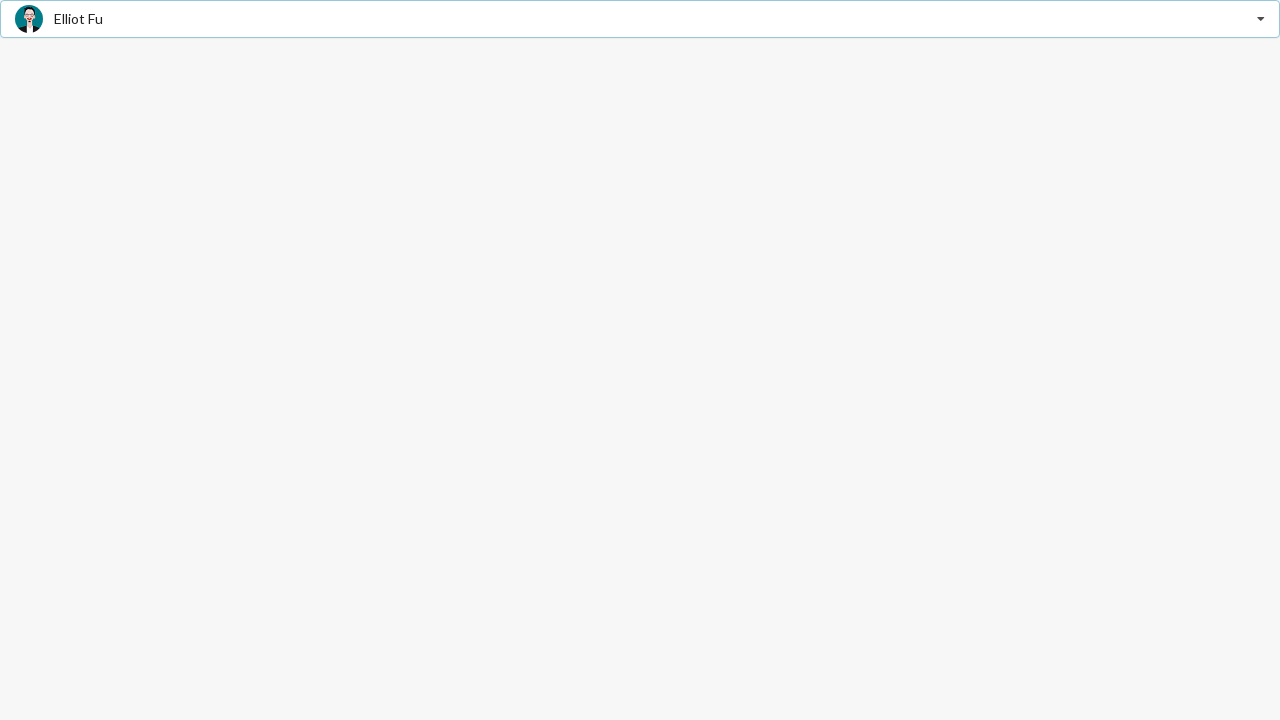

Verified 'Elliot Fu' is displayed in dropdown selection
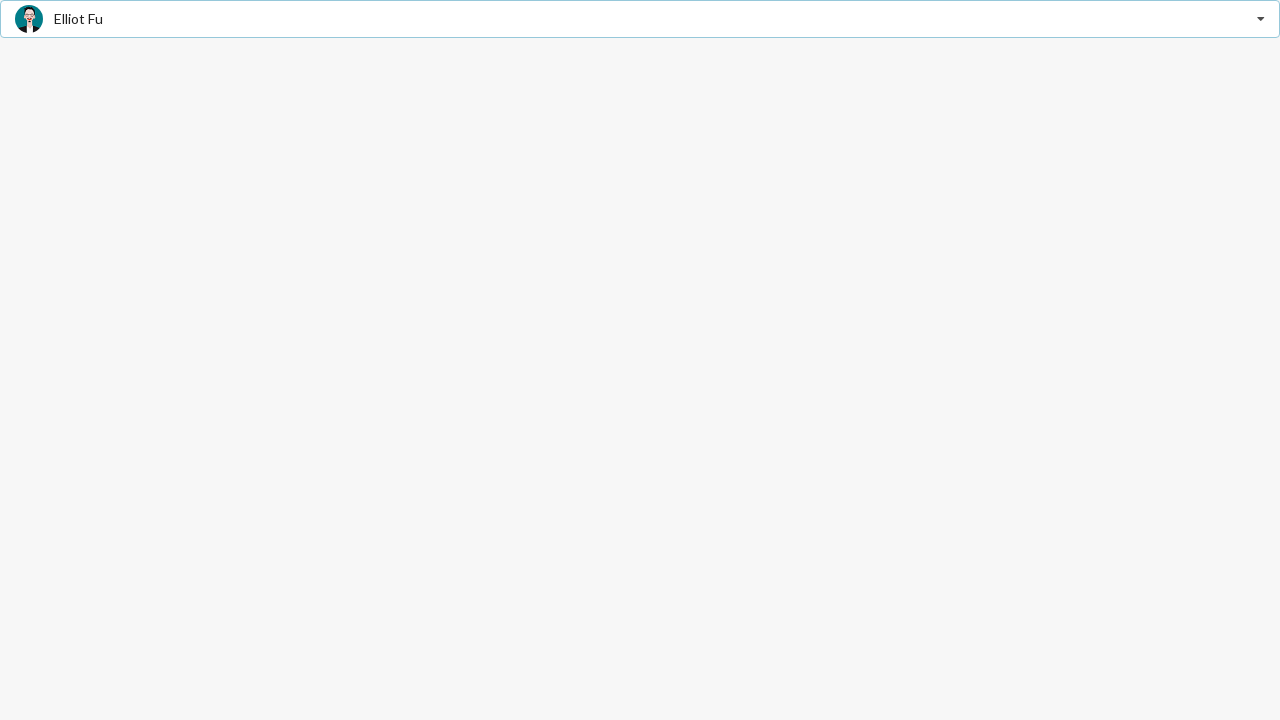

Clicked dropdown listbox to open options again at (640, 19) on xpath=//div[@role='listbox']
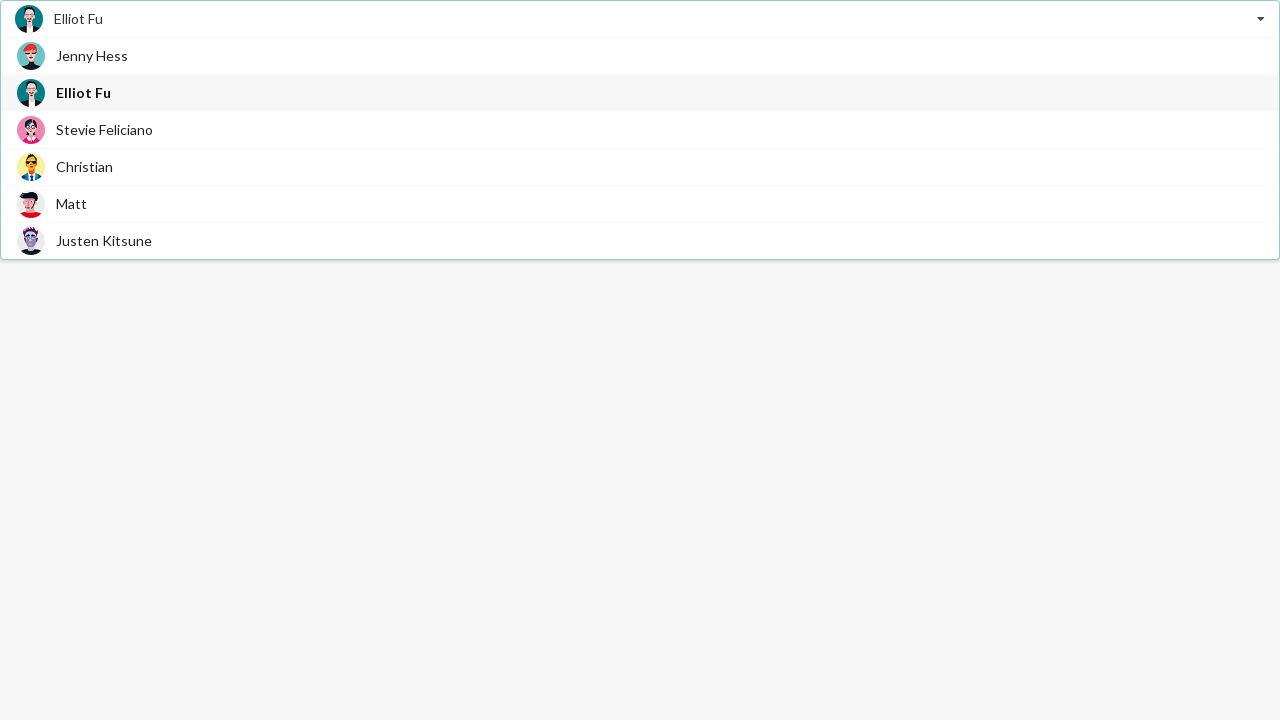

Dropdown options became visible
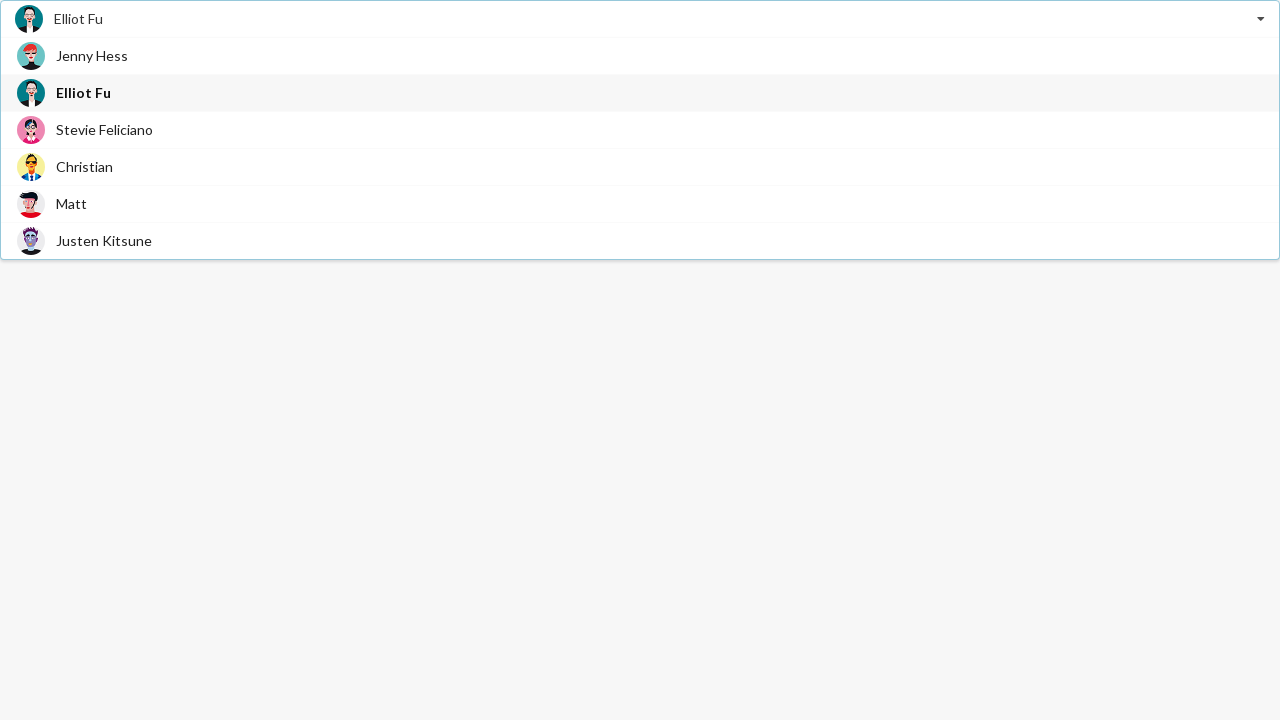

Selected 'Justen Kitsune' from dropdown options at (640, 240) on xpath=//div[@role='option'] >> nth=5
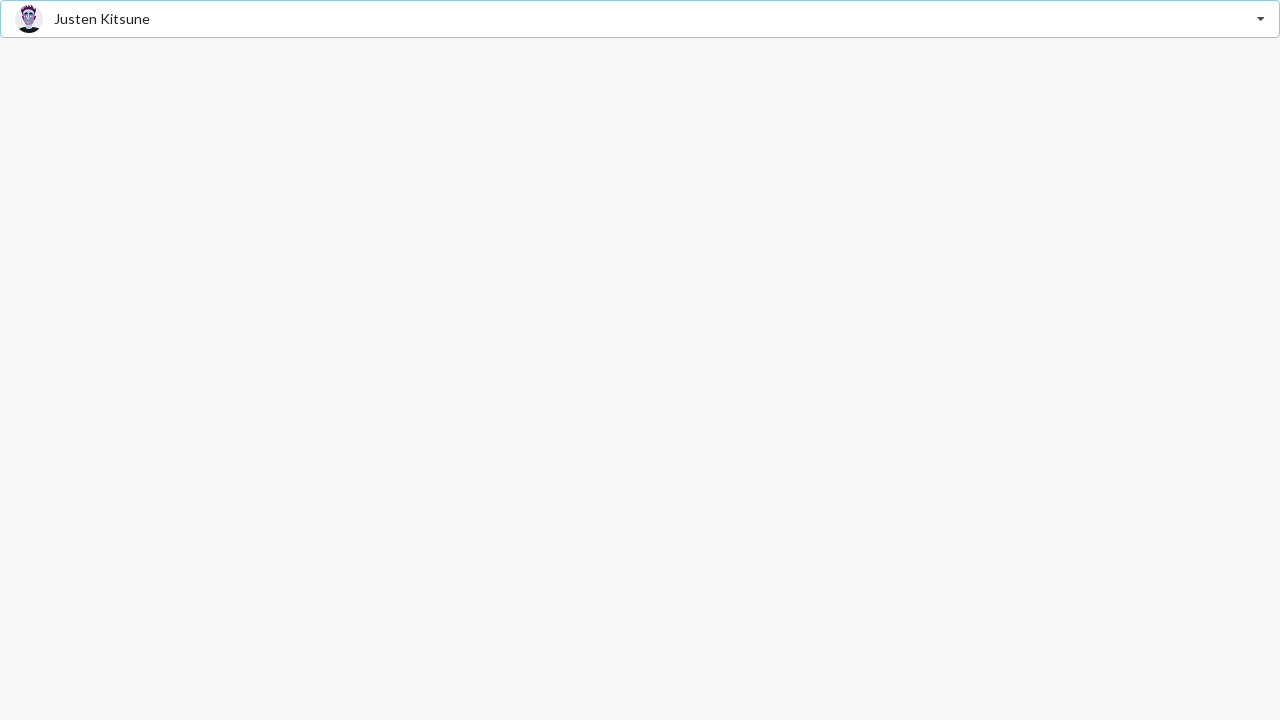

Verified 'Justen Kitsune' is displayed in dropdown selection
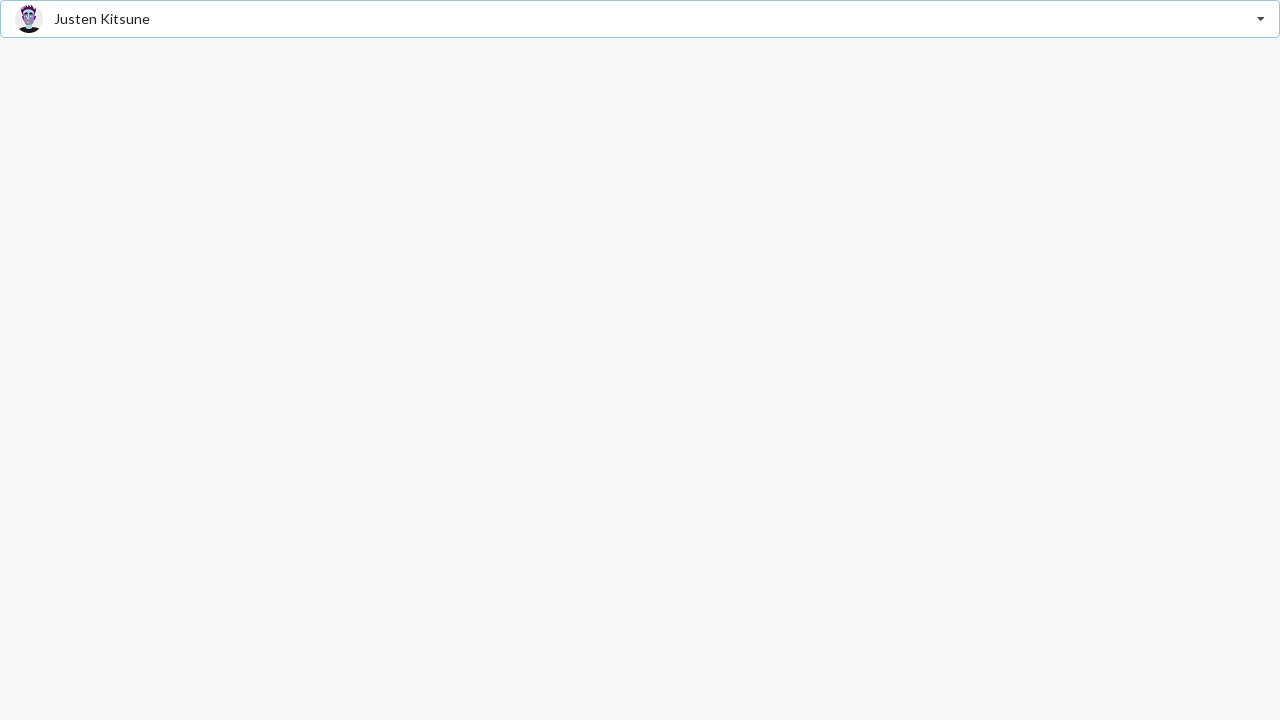

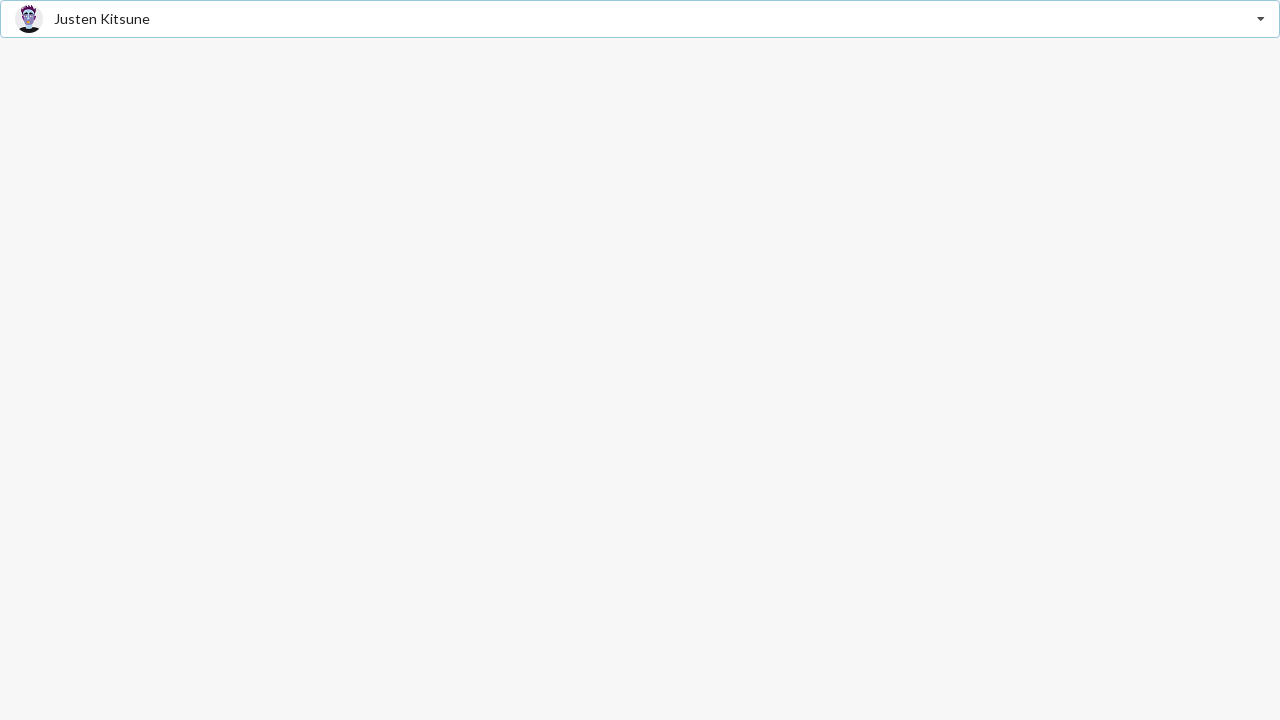